Tests a registration form by filling in first name, last name, and email fields, then submitting the form and verifying successful registration message

Starting URL: http://suninjuly.github.io/registration1.html

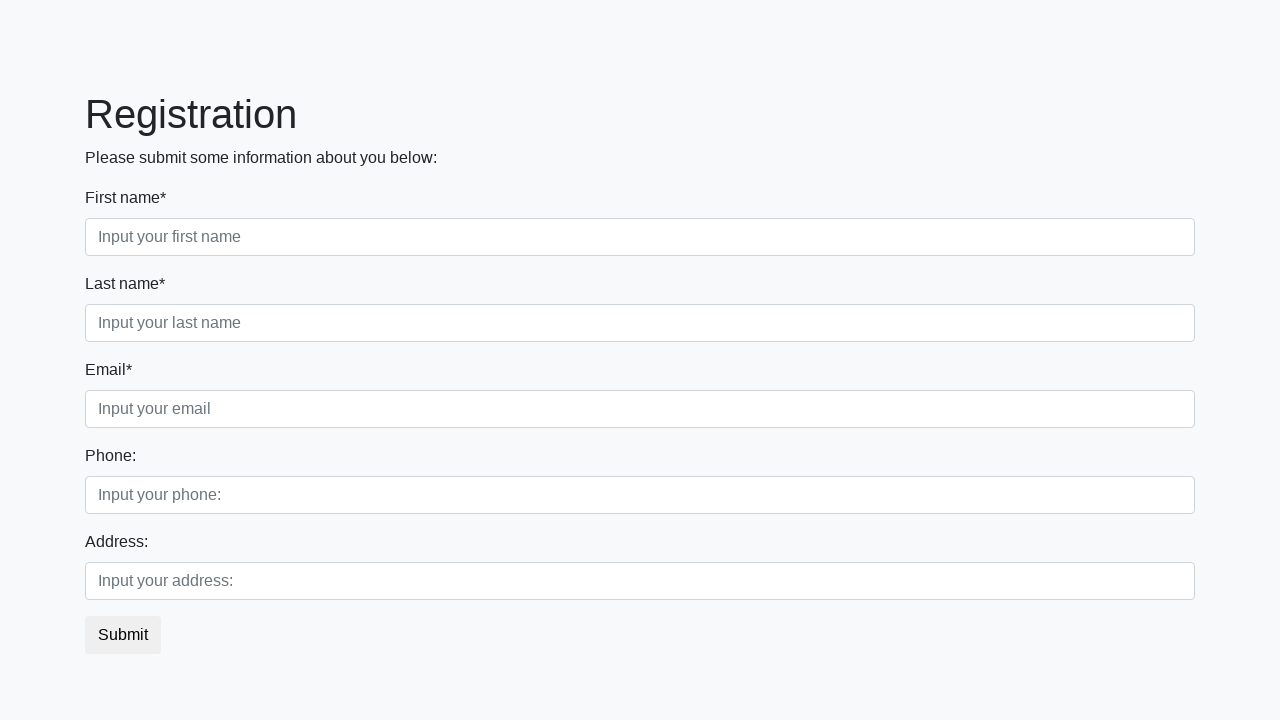

Filled first name field with 'John' on input[placeholder*='first name' i]
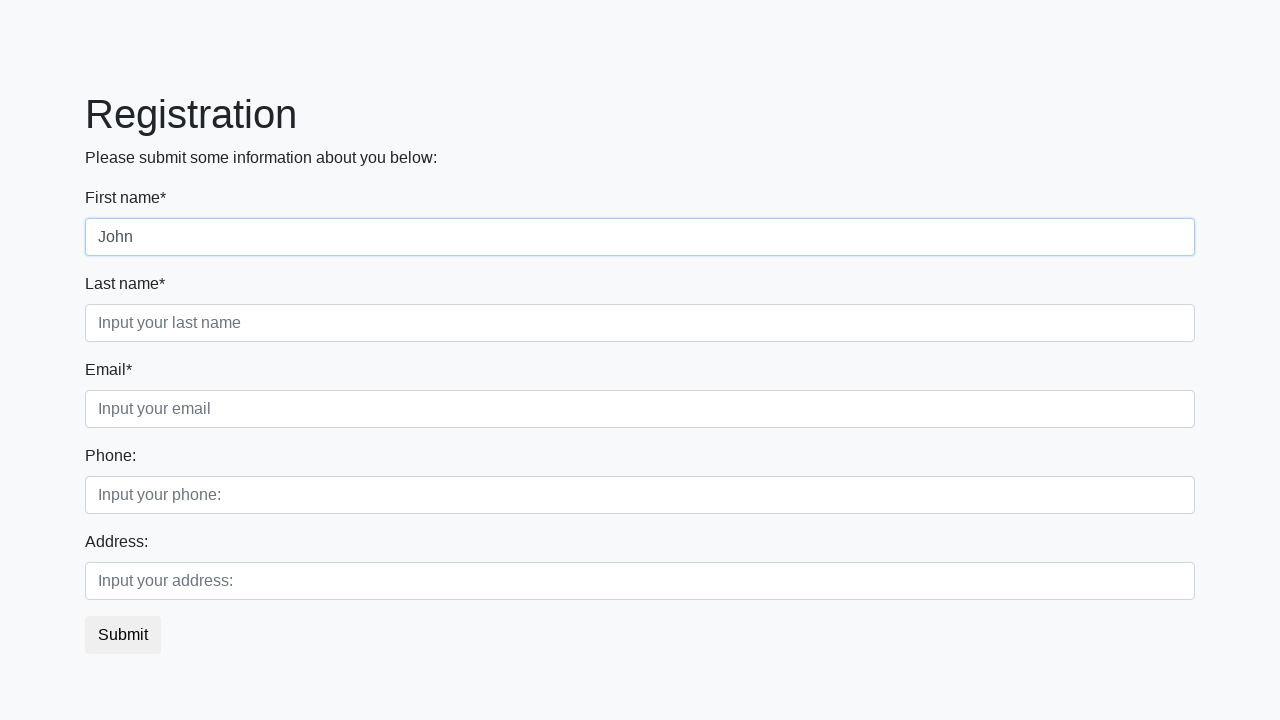

Filled last name field with 'Smith' on input[placeholder*='last name' i]
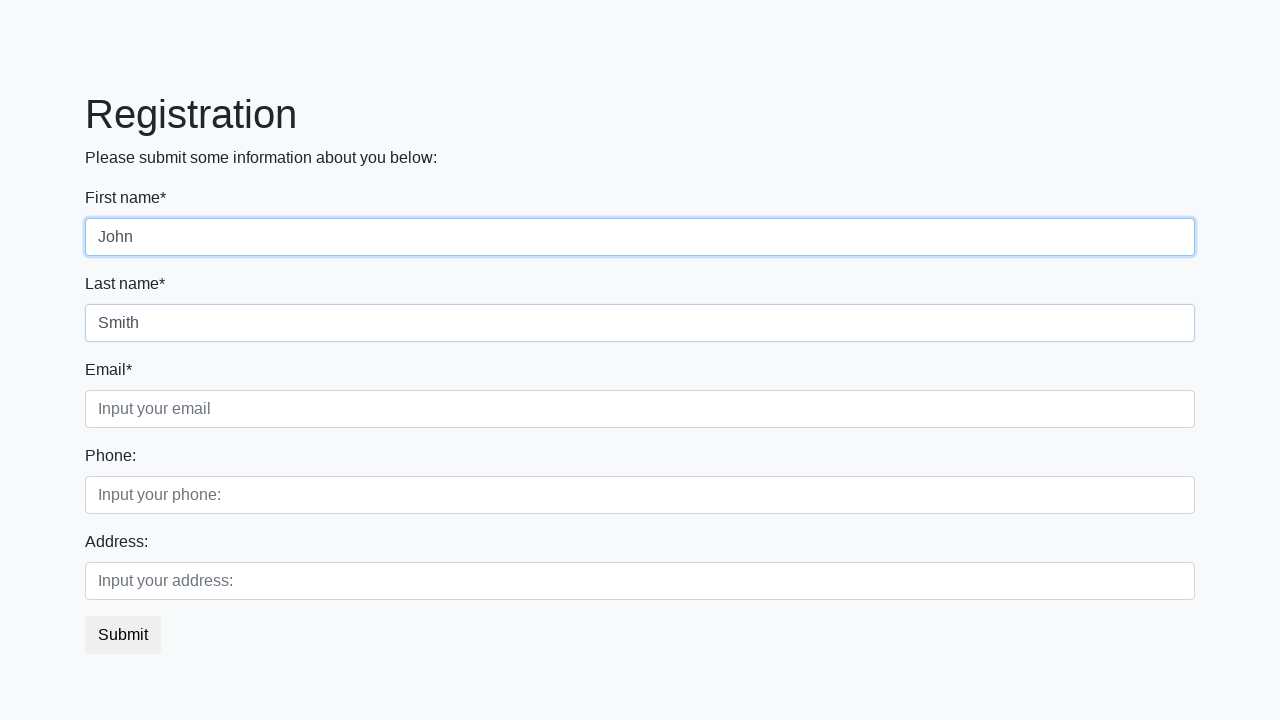

Filled email field with 'john.smith@example.com' on input[placeholder*='email' i]
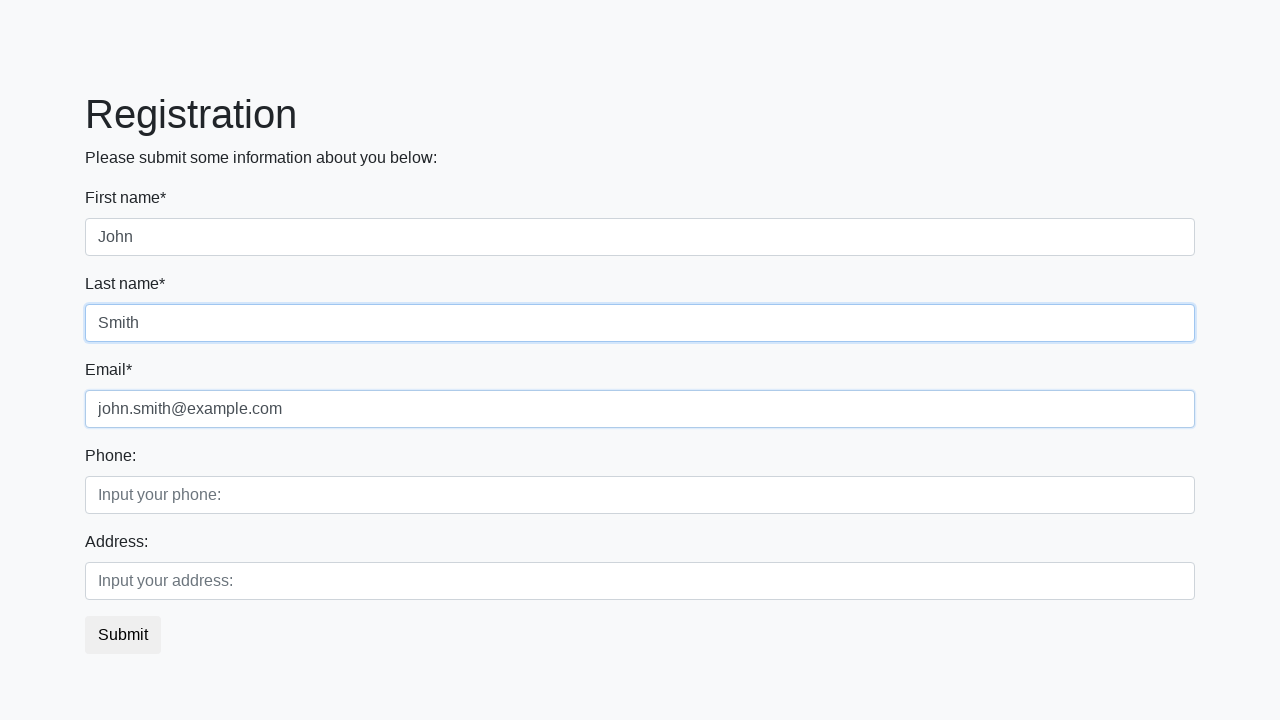

Clicked registration form submit button at (123, 635) on button.btn
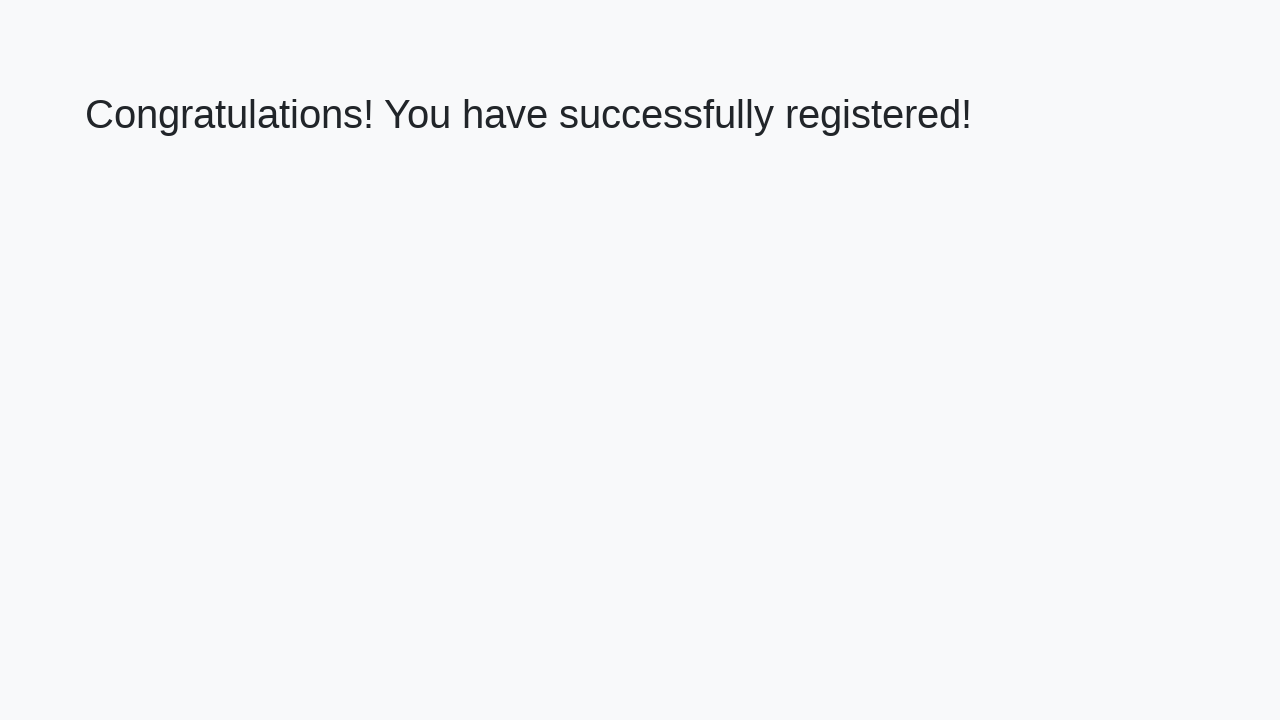

Success message heading loaded
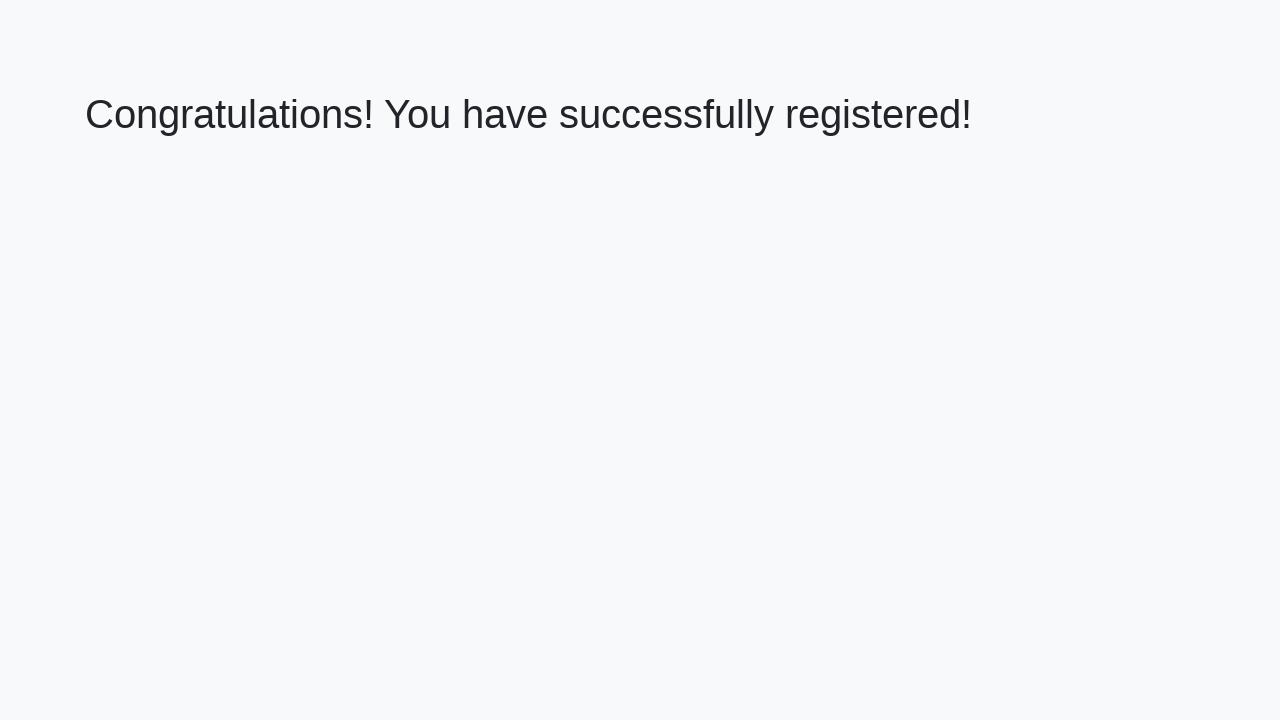

Retrieved success message text
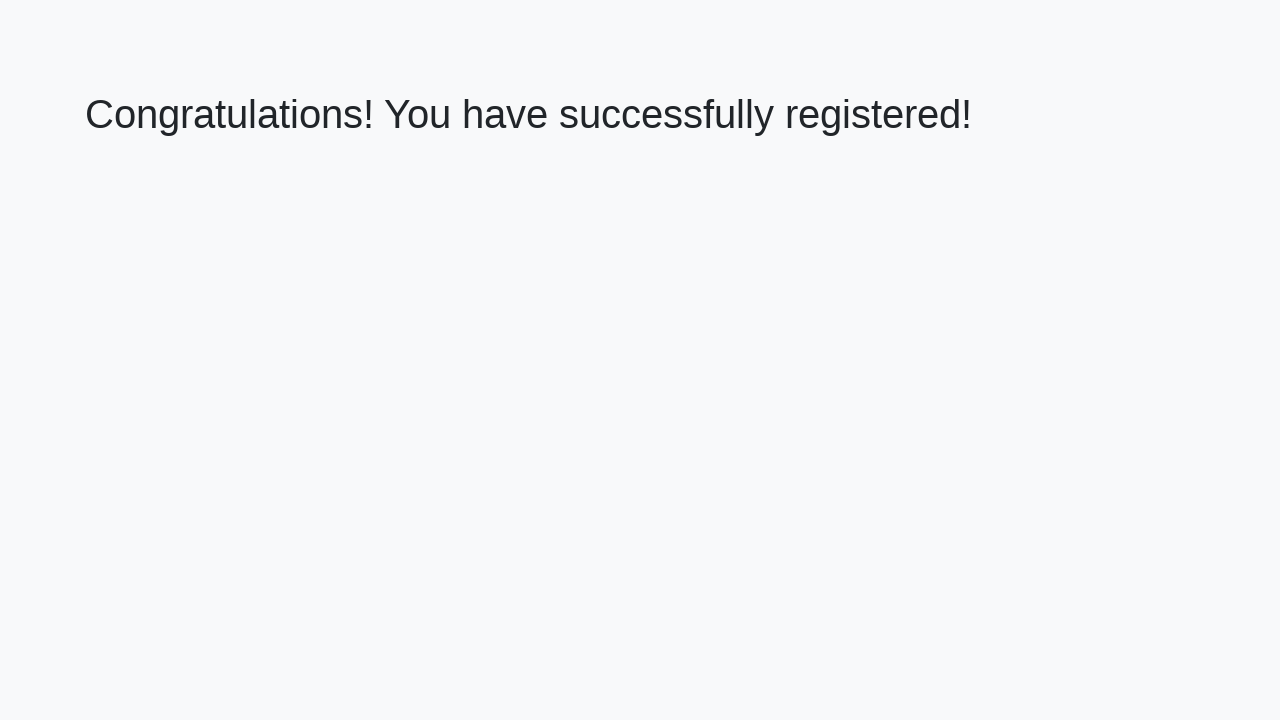

Verified successful registration message
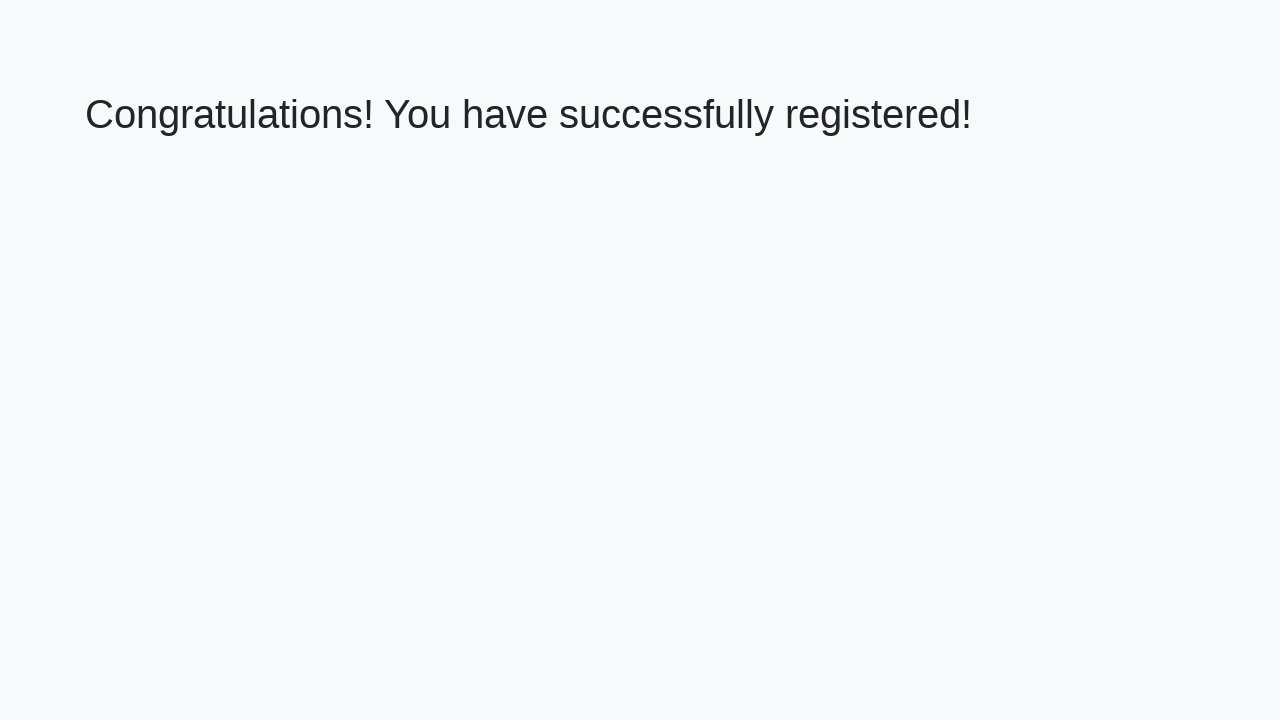

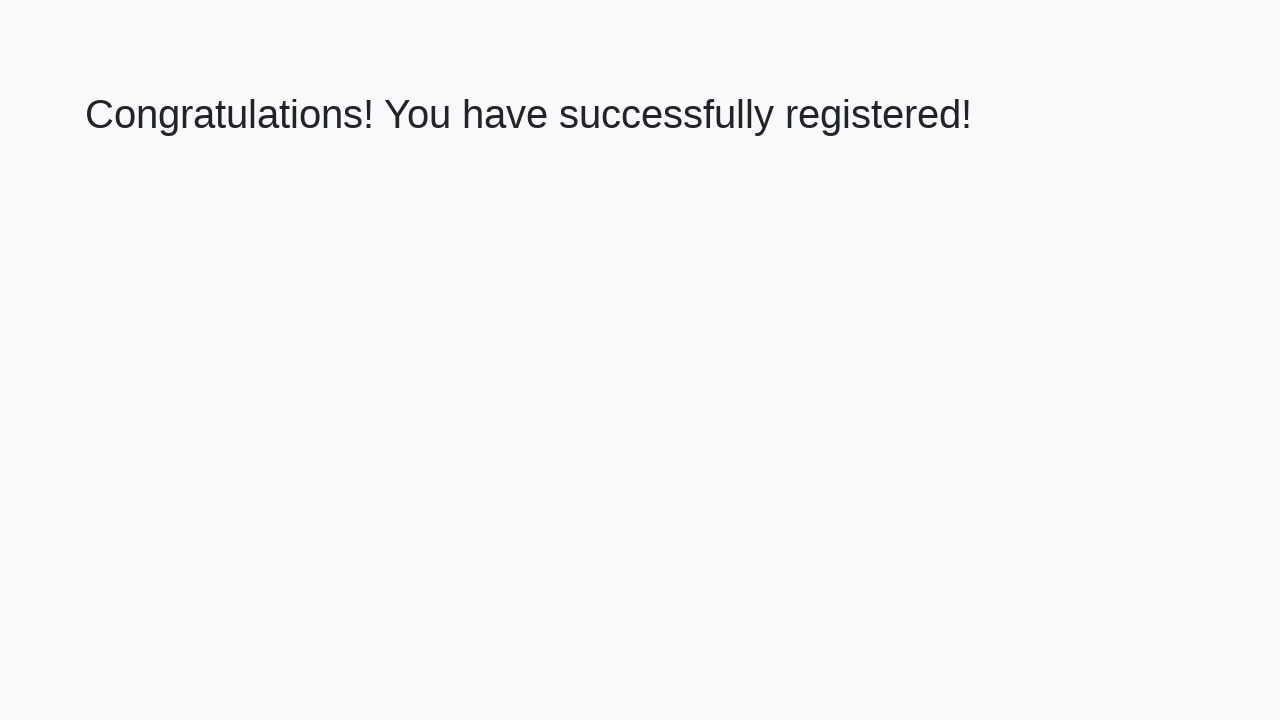